Tests the DemoQA Elements Text Box form by navigating to Elements section, filling username and email fields, submitting with invalid email, then correcting the email.

Starting URL: https://demoqa.com

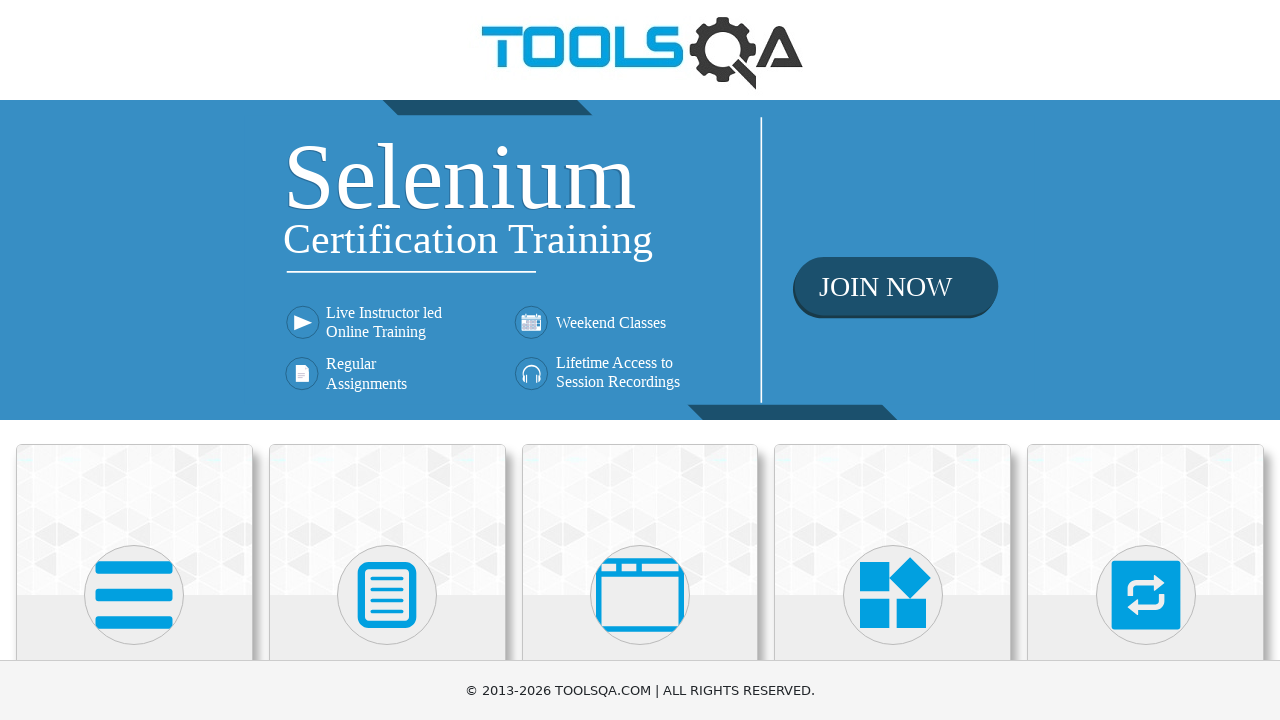

Clicked on Elements menu at (134, 360) on xpath=//h5[normalize-space()='Elements']
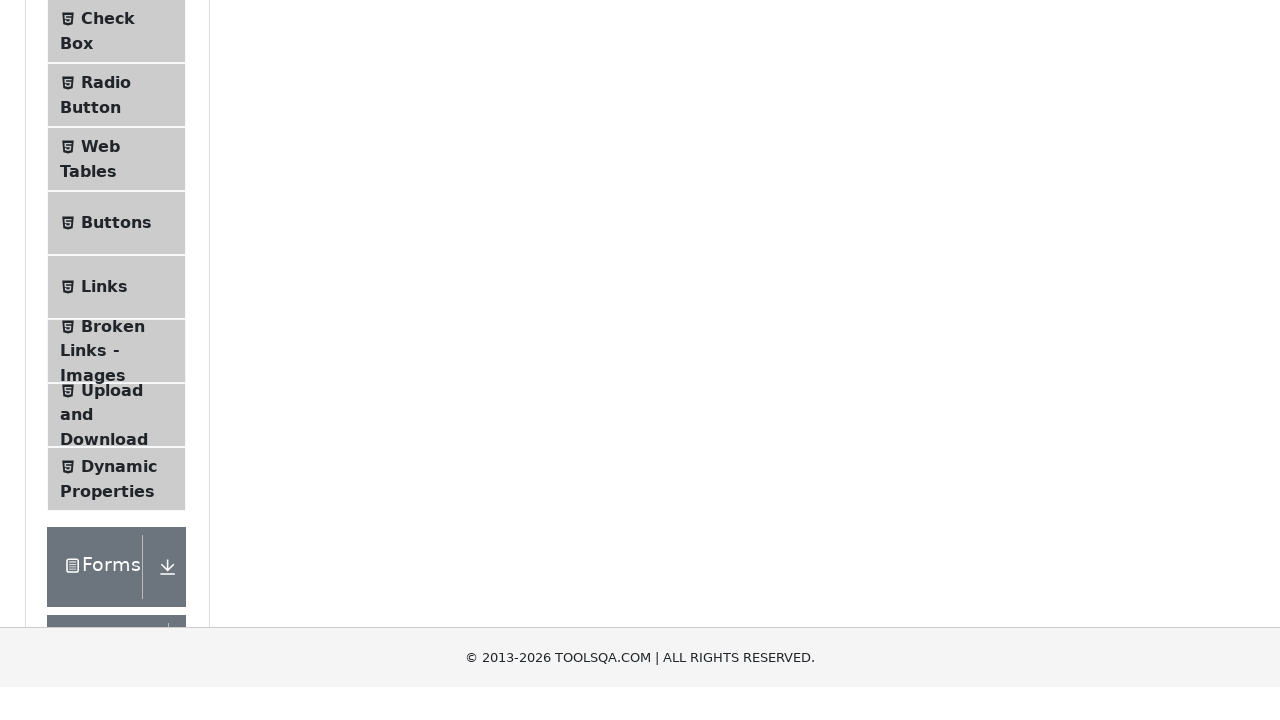

Clicked on Text Box submenu at (116, 261) on #item-0
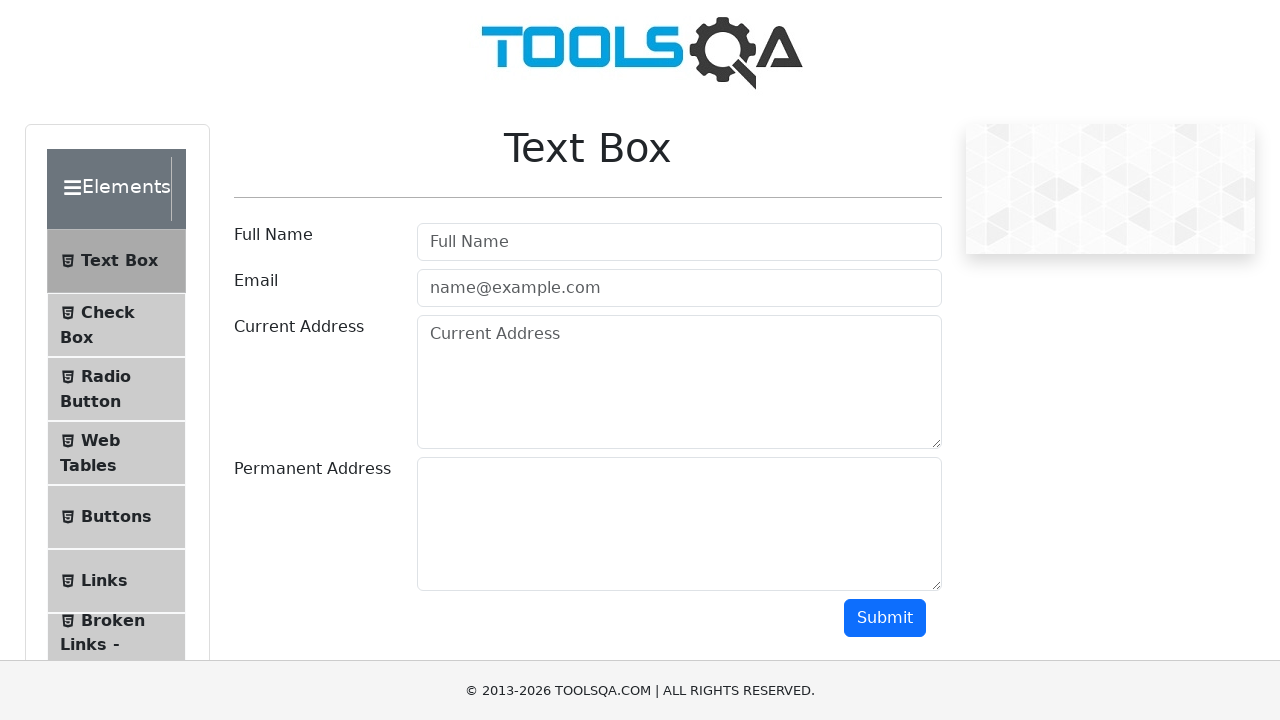

Filled username field with 'DateUser' on #userName
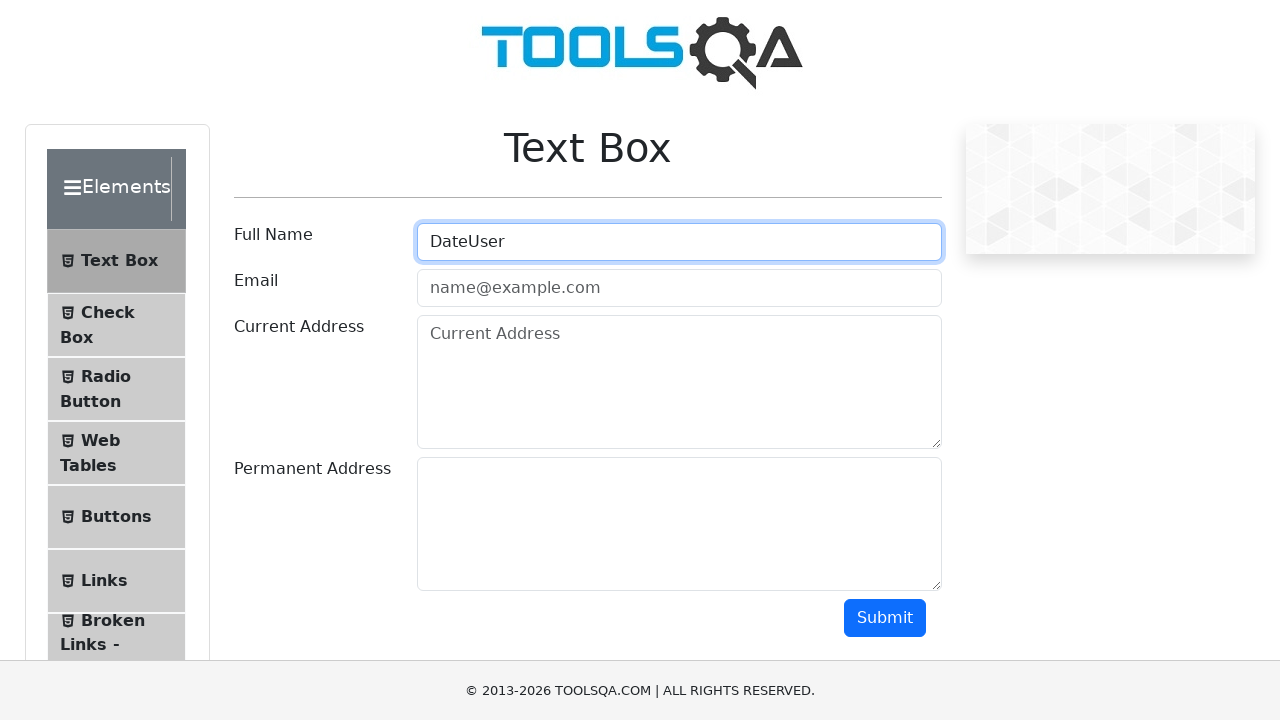

Filled email field with invalid email 'datebad' on #userEmail
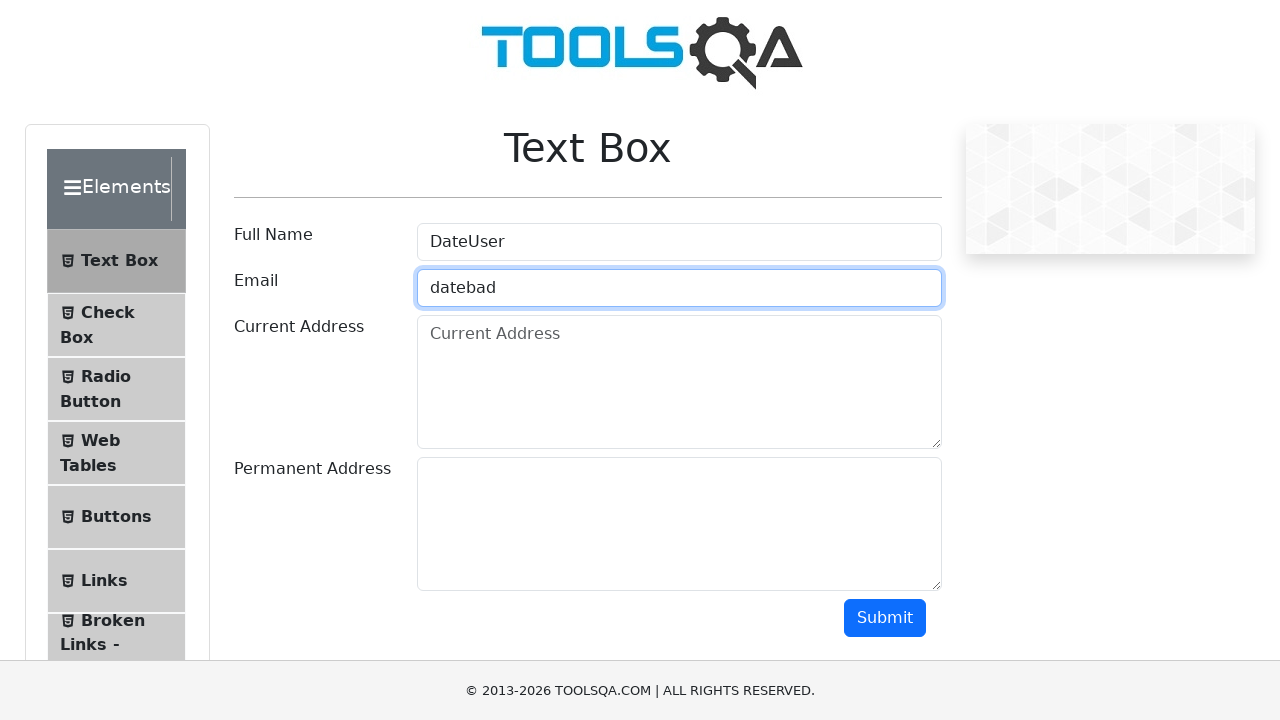

Clicked submit button with invalid email at (885, 618) on #submit
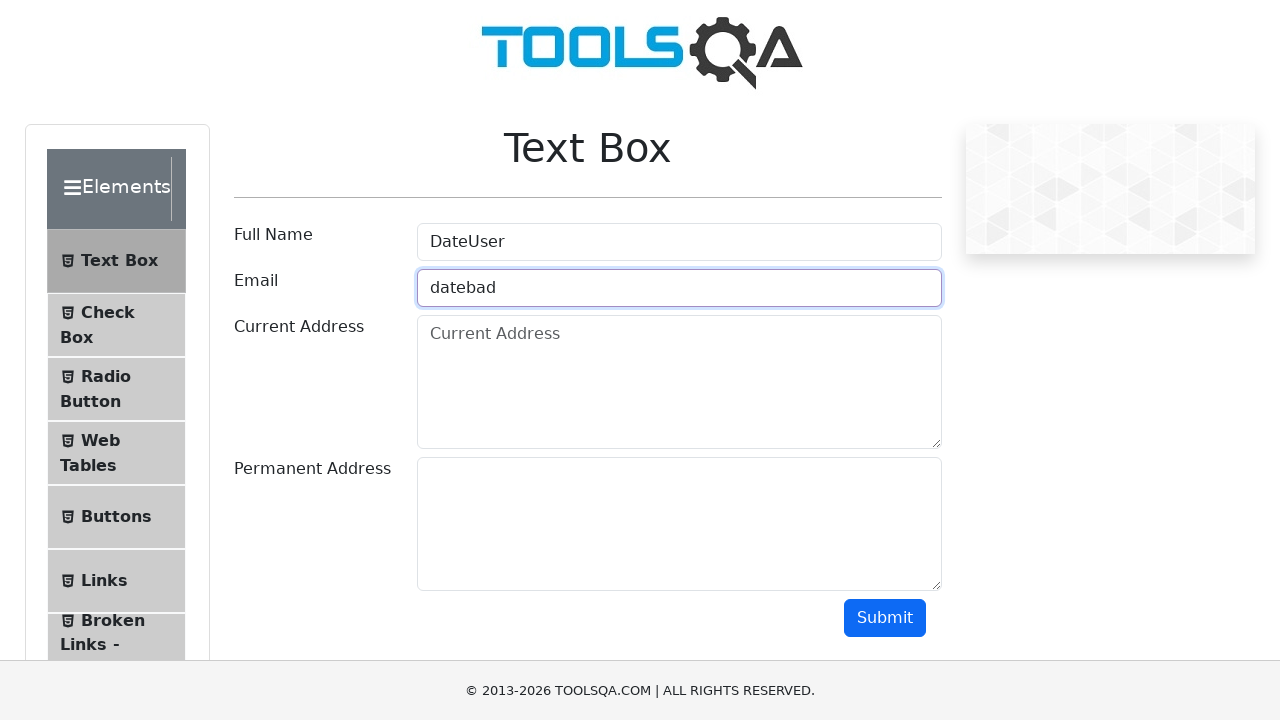

Cleared email field on #userEmail
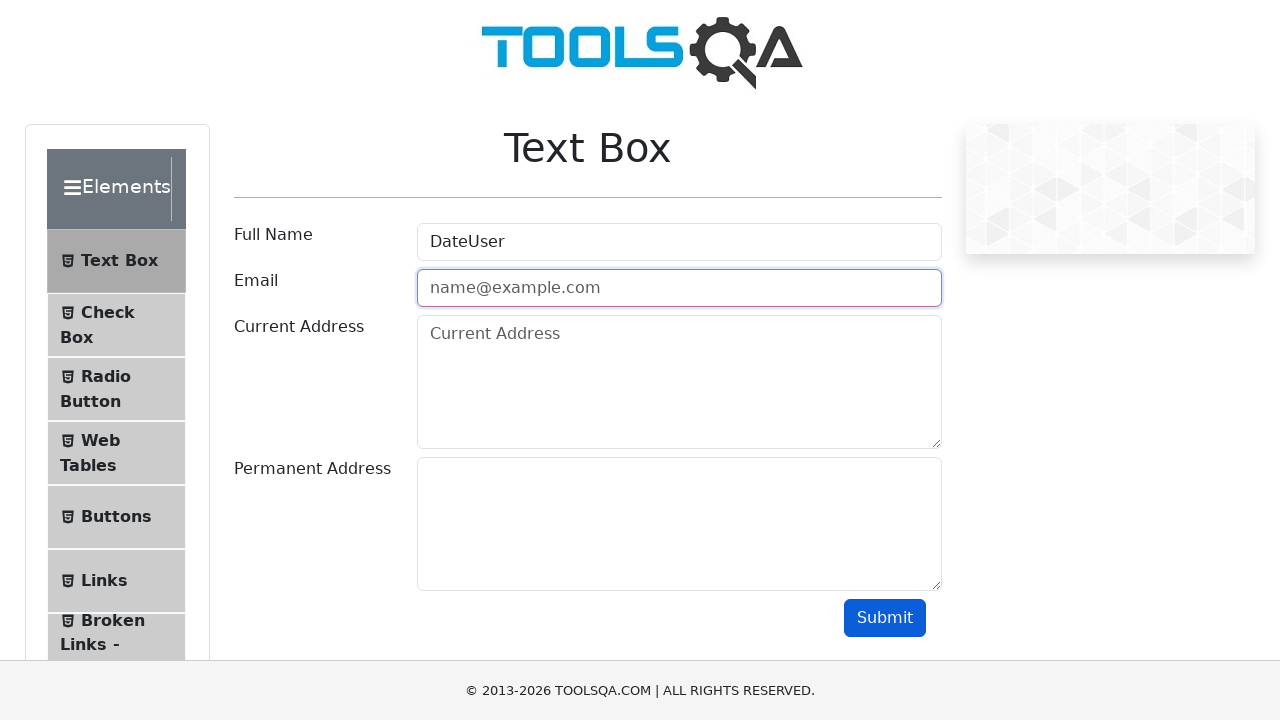

Filled email field with valid email 'date@picker.net' on #userEmail
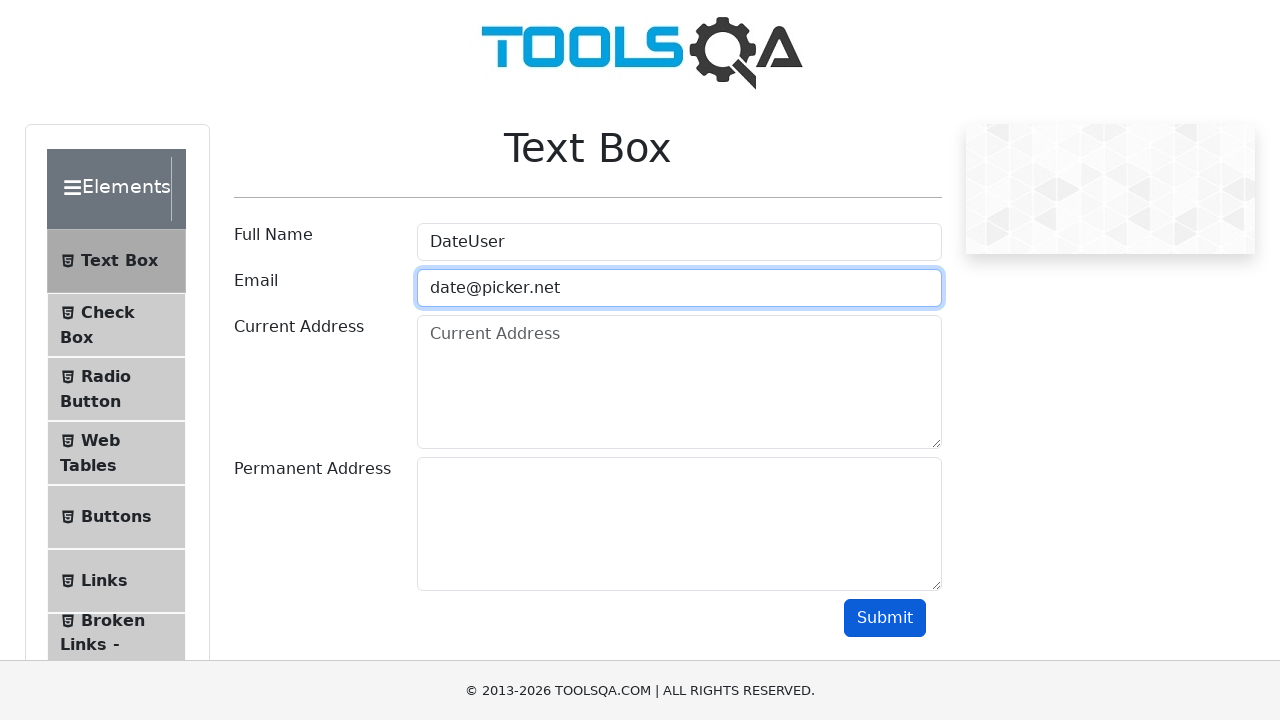

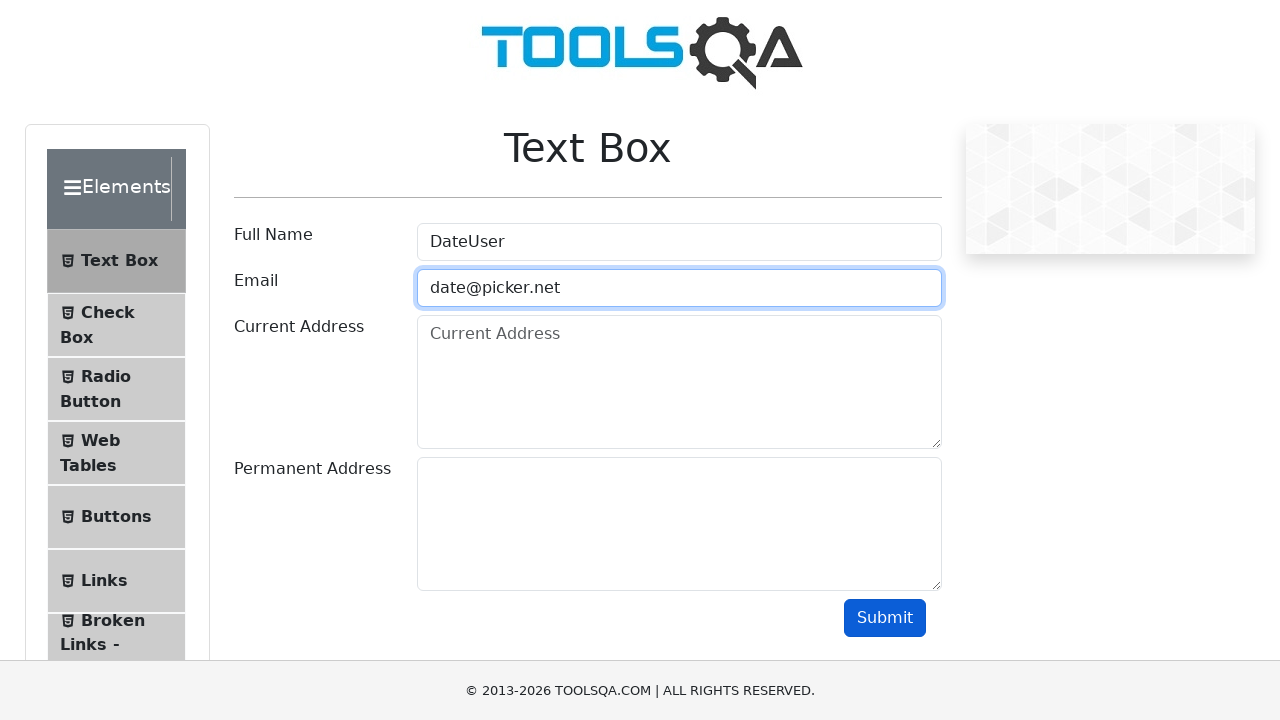